Tests dynamic loading by clicking a start button and waiting for the hello text element to appear

Starting URL: https://automationfc.github.io/dynamic-loading/

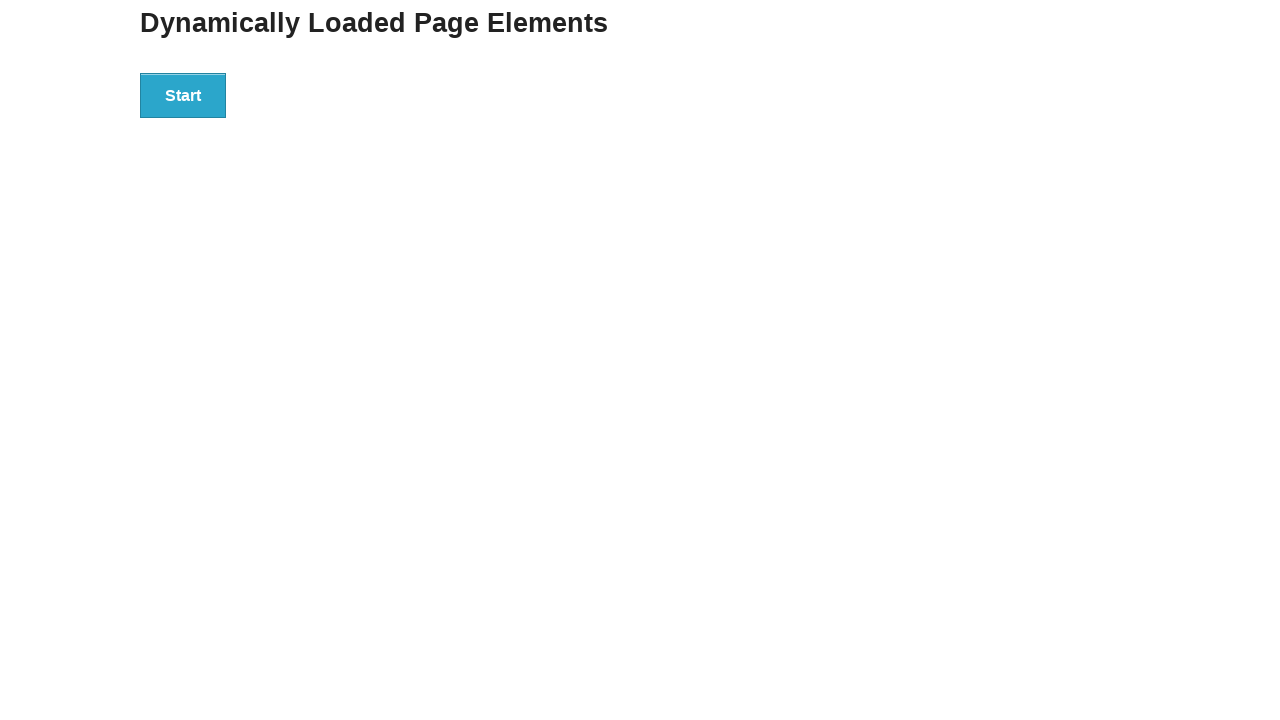

Clicked the start button to initiate dynamic loading at (183, 95) on div#start button
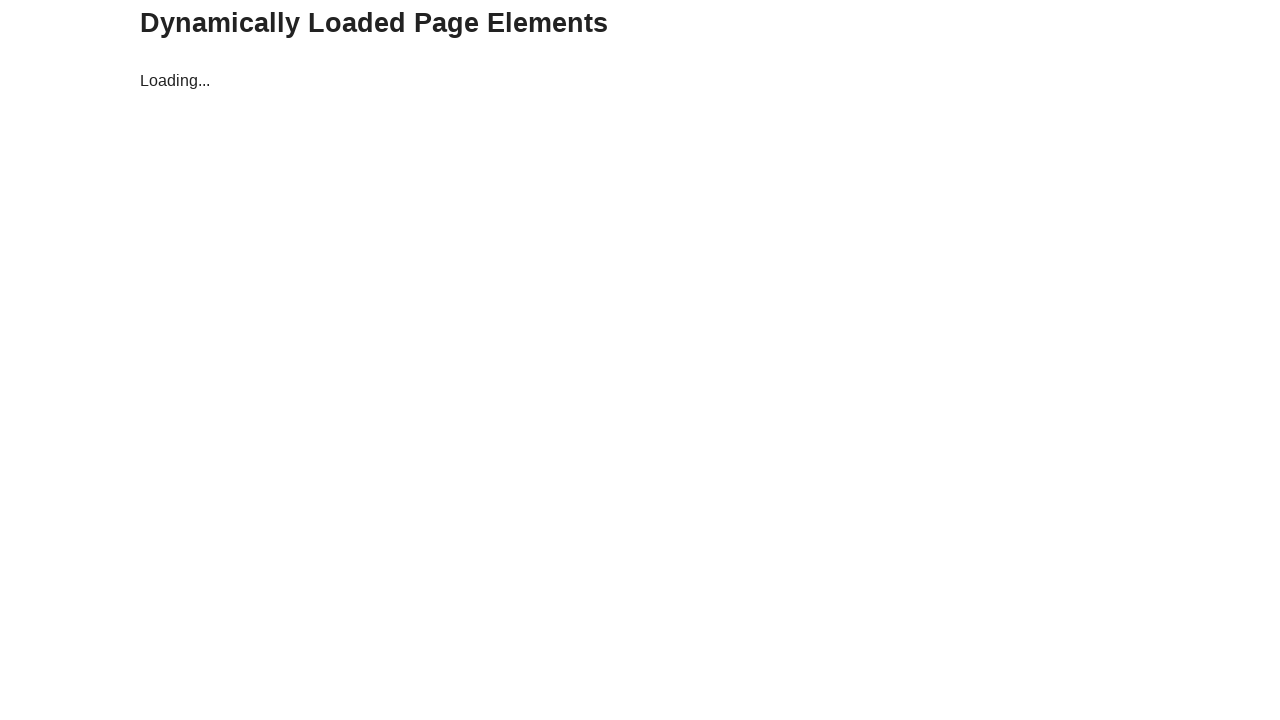

Waited for the hello text element to appear
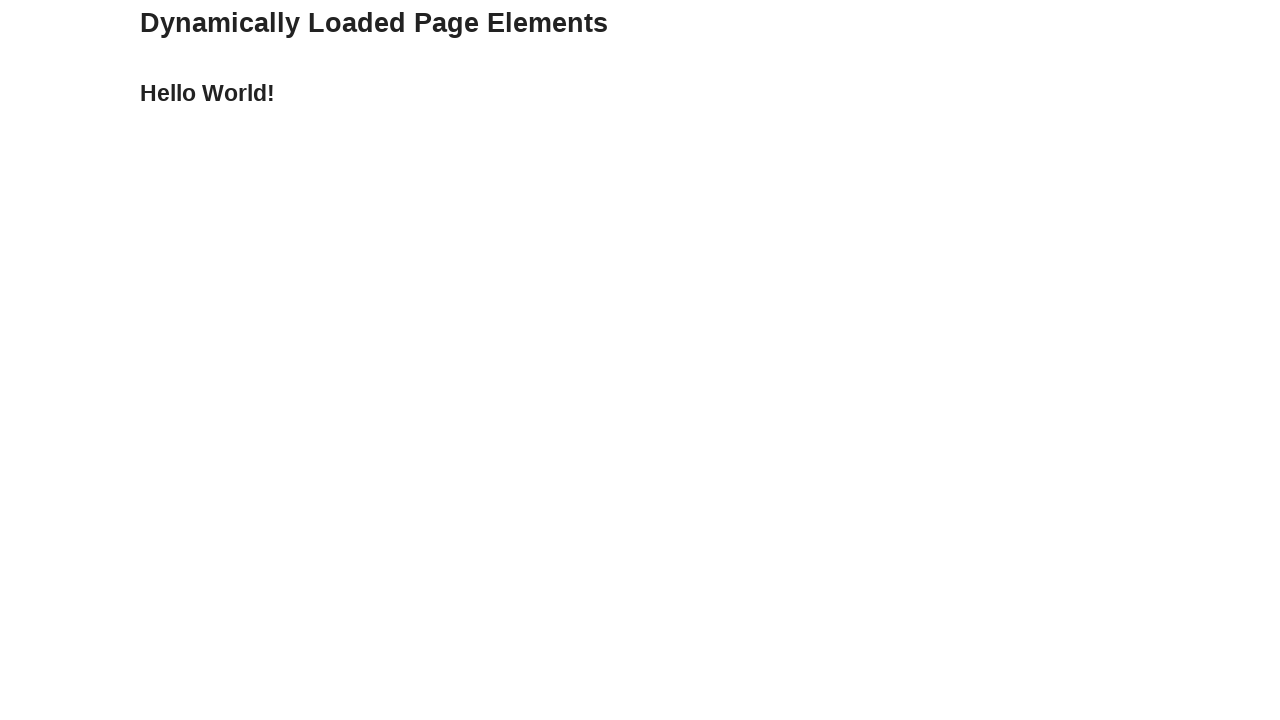

Retrieved the hello text content
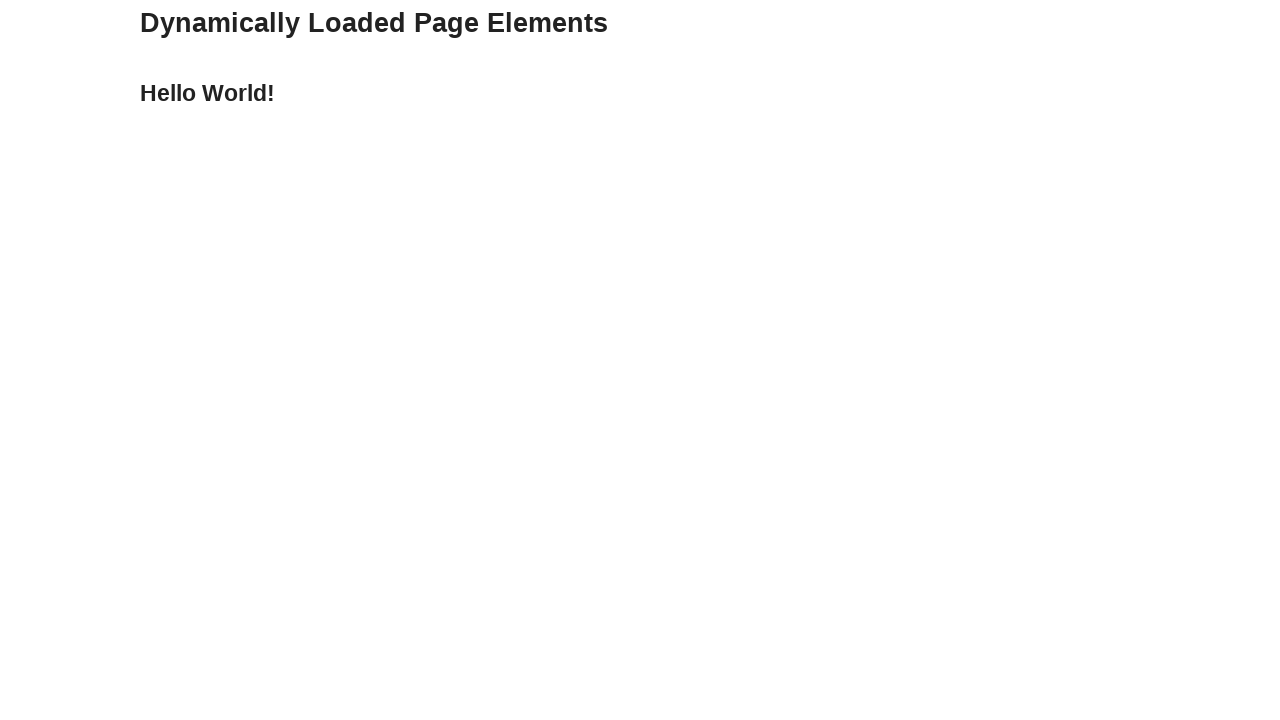

Asserted that the hello text content equals 'Hello World!'
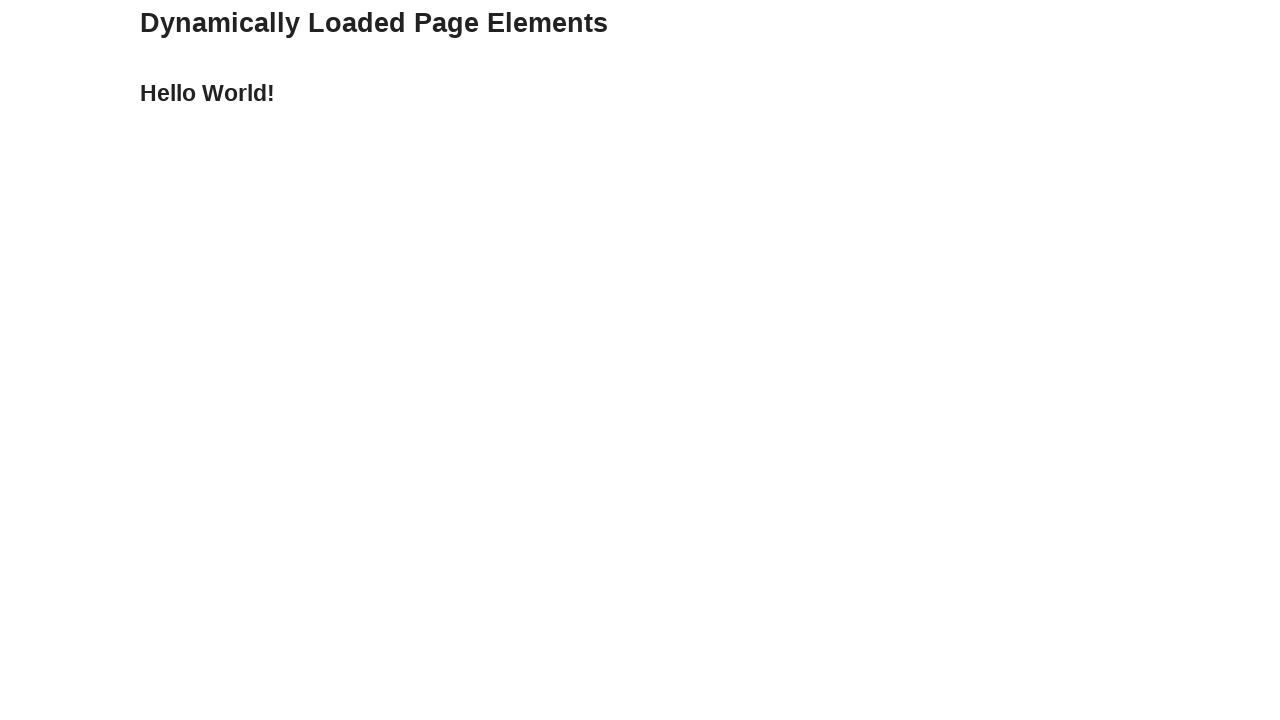

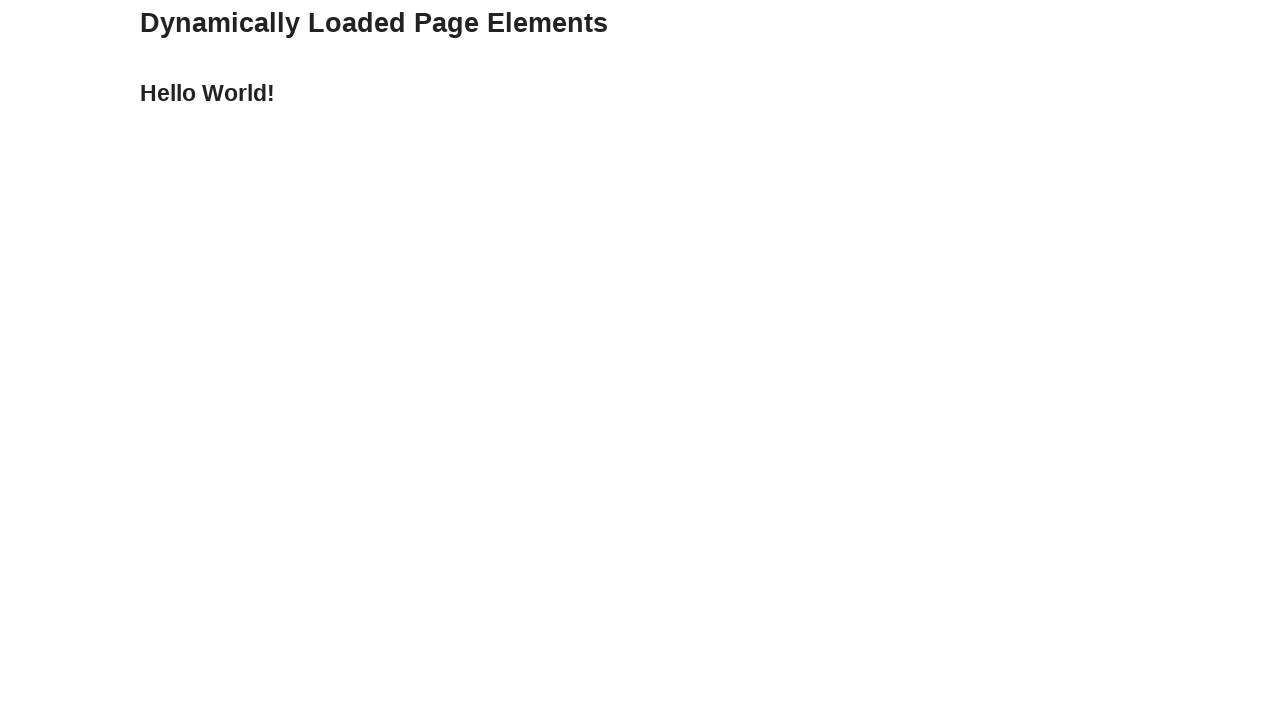